Verifies that attempting to find a non-existent element properly handles the error

Starting URL: https://duckduckgo.com/

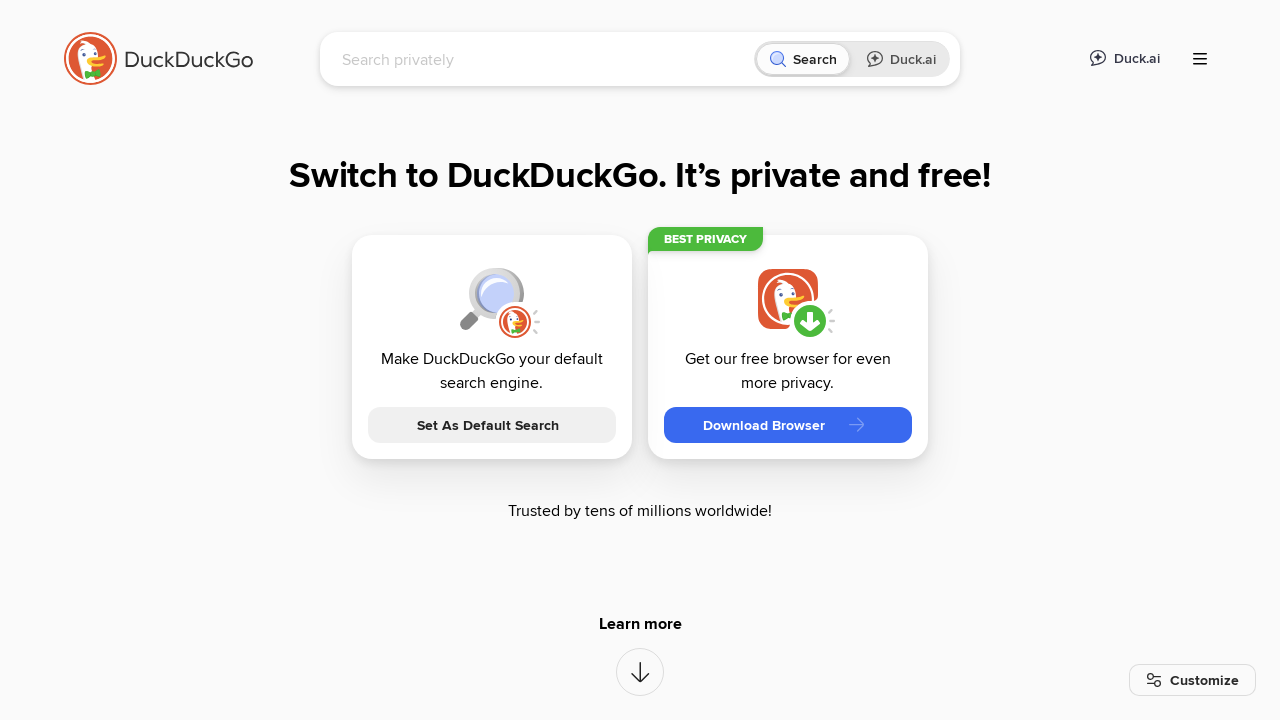

Navigated to DuckDuckGo homepage
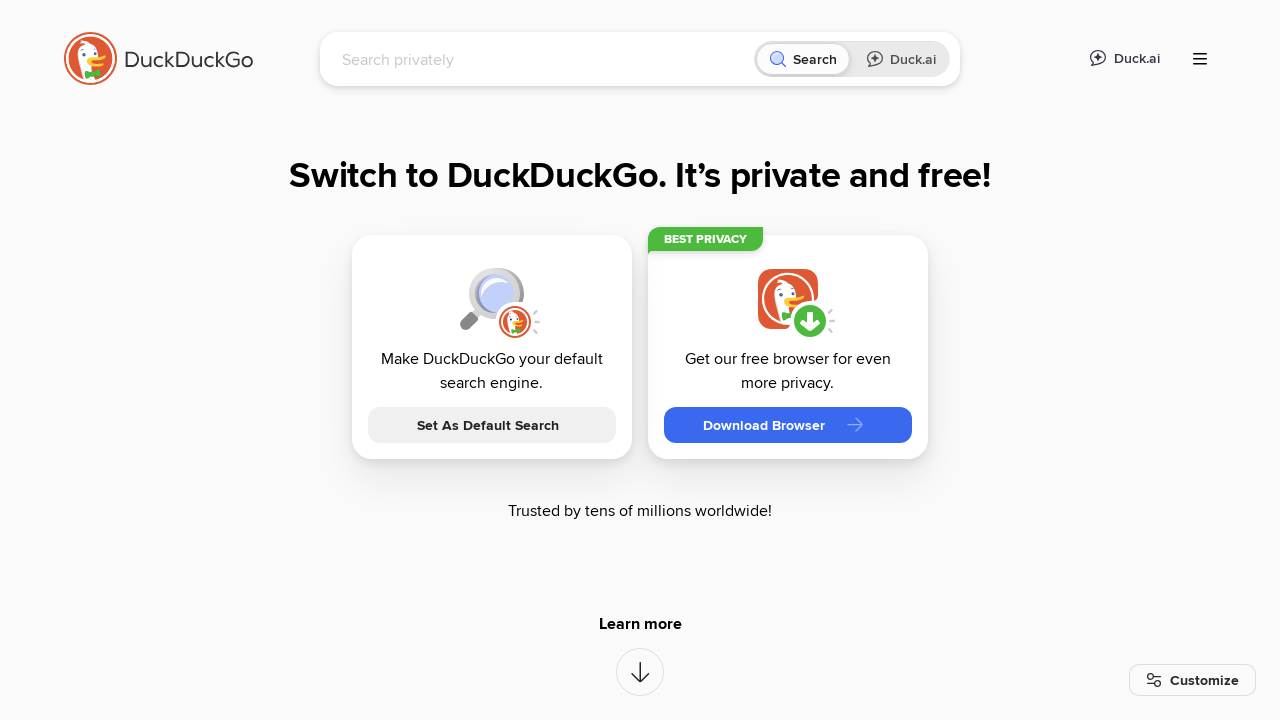

Located element with non-existent text '¯\_(ツ)_/¯ '
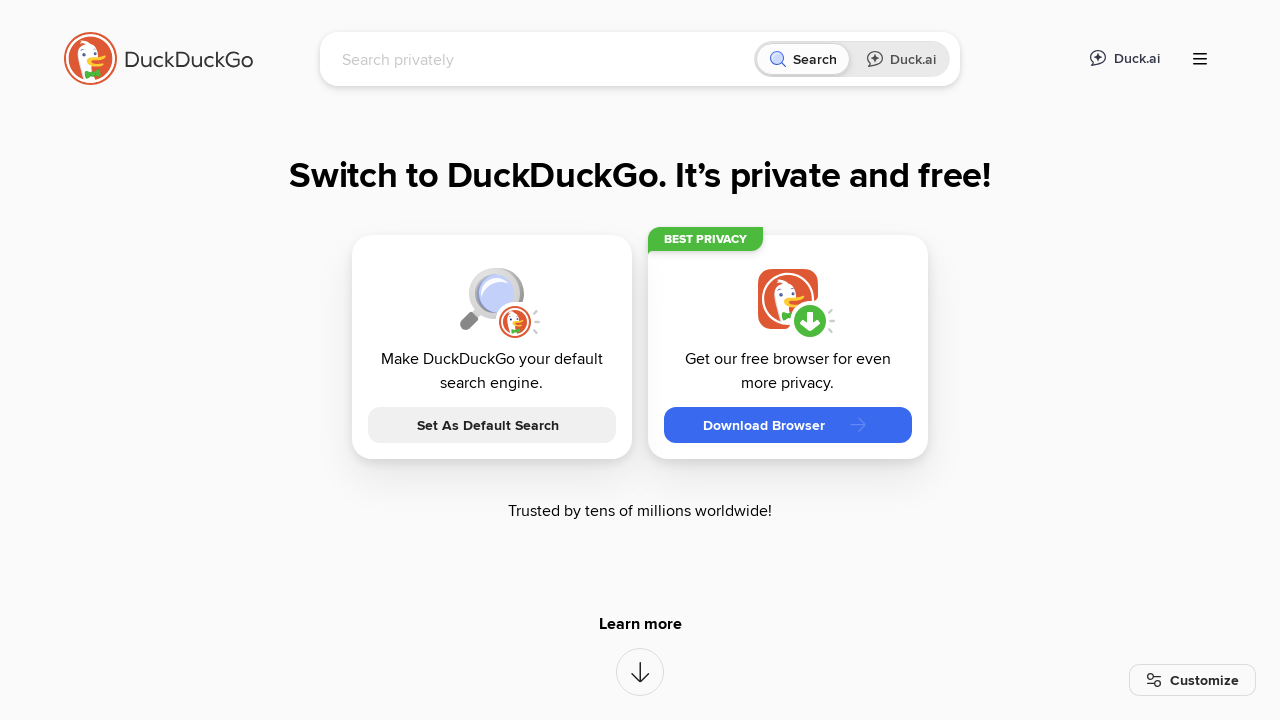

Verified that non-existent element count is 0 - assertion passed
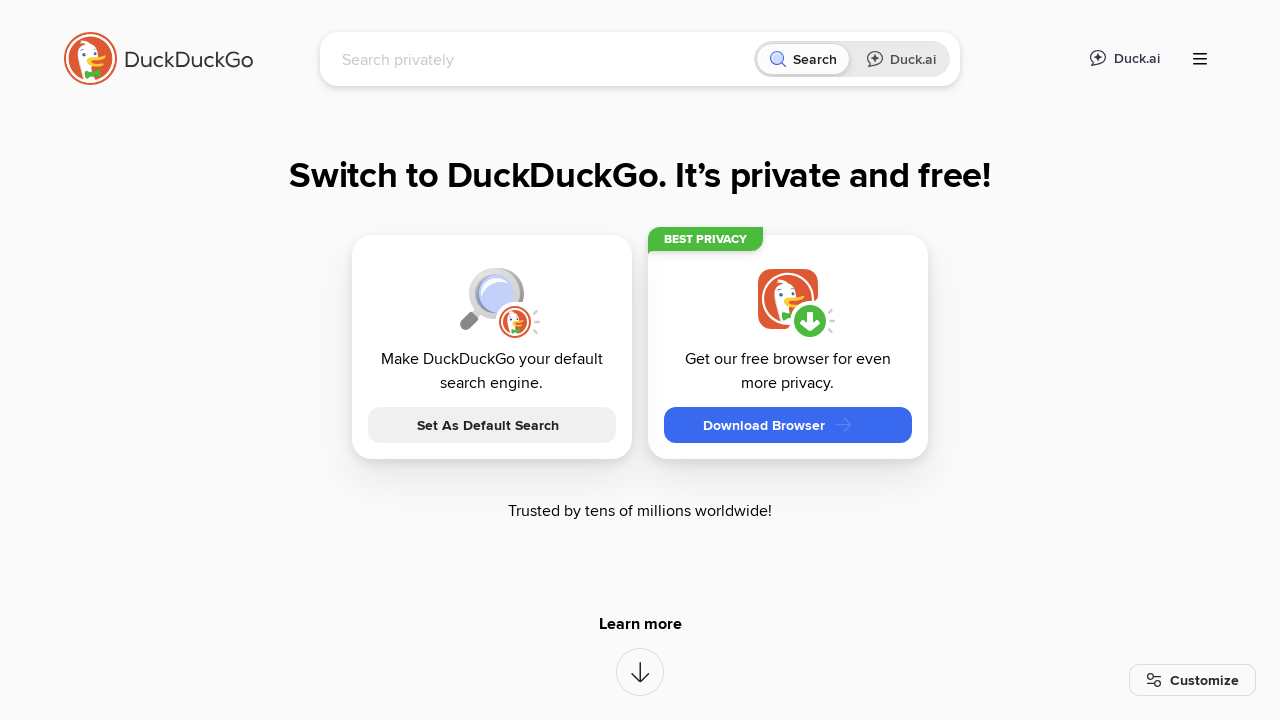

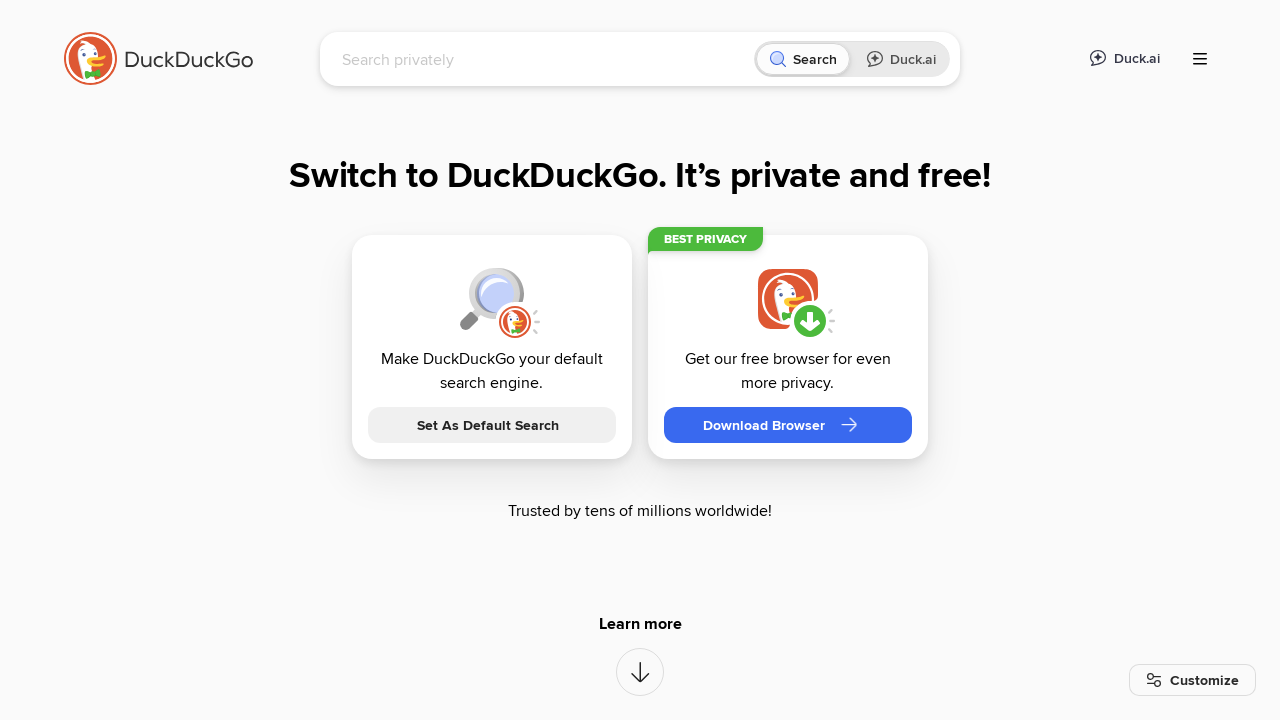